Opens the OrangeHRM demo page, maximizes the window, and verifies page properties like title and URL are accessible

Starting URL: https://opensource-demo.orangehrmlive.com/web/index.php/auth/login

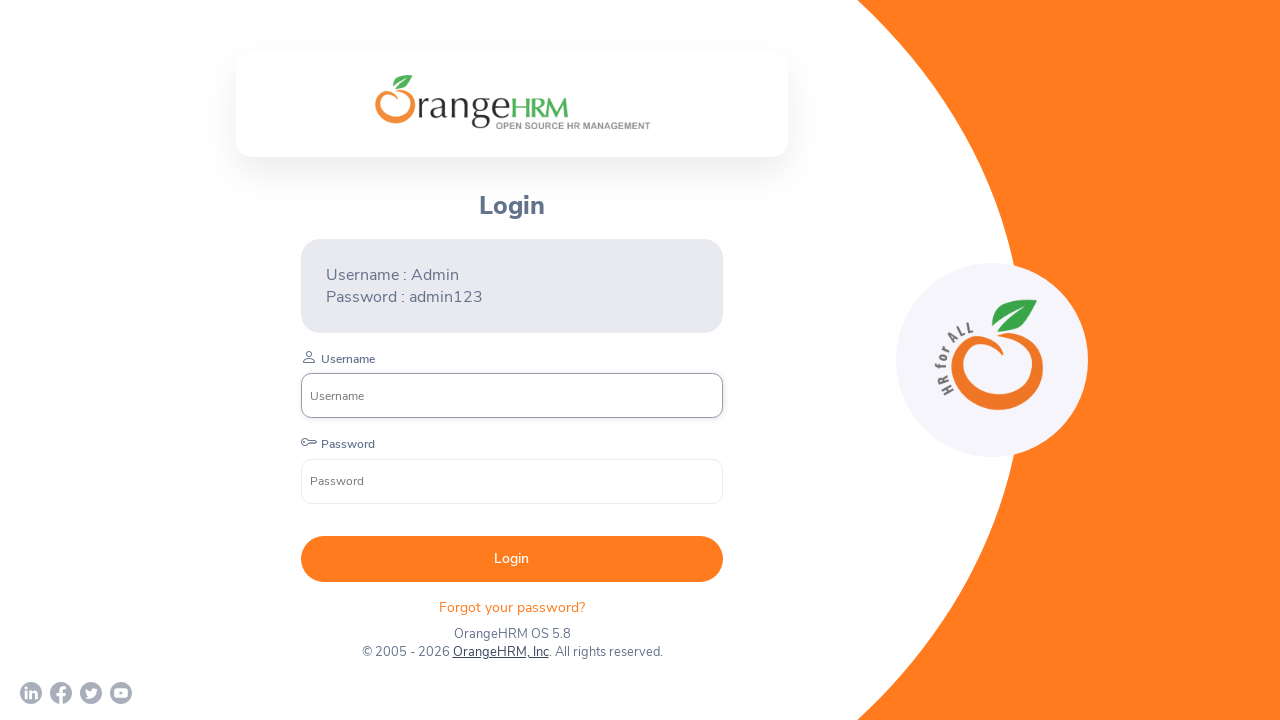

Set viewport size to 1920x1080 to maximize window
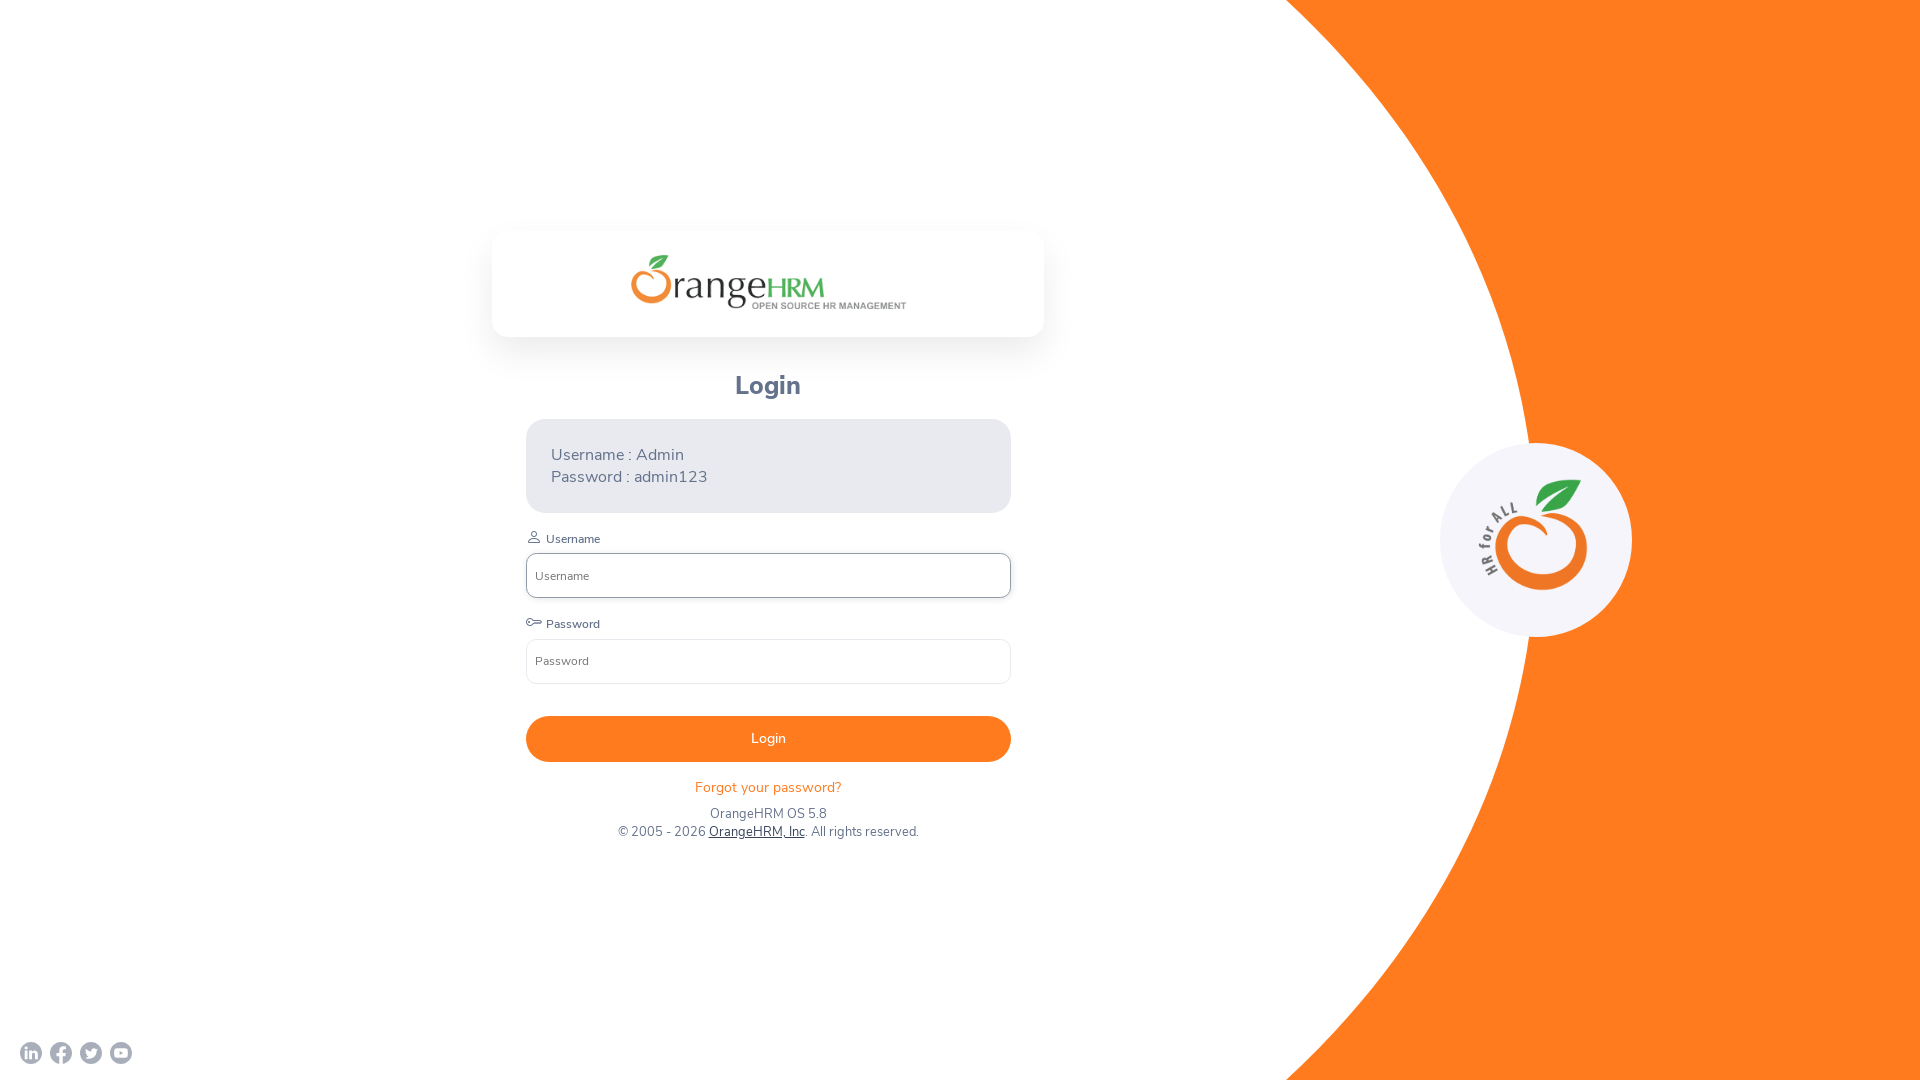

Retrieved page title: OrangeHRM
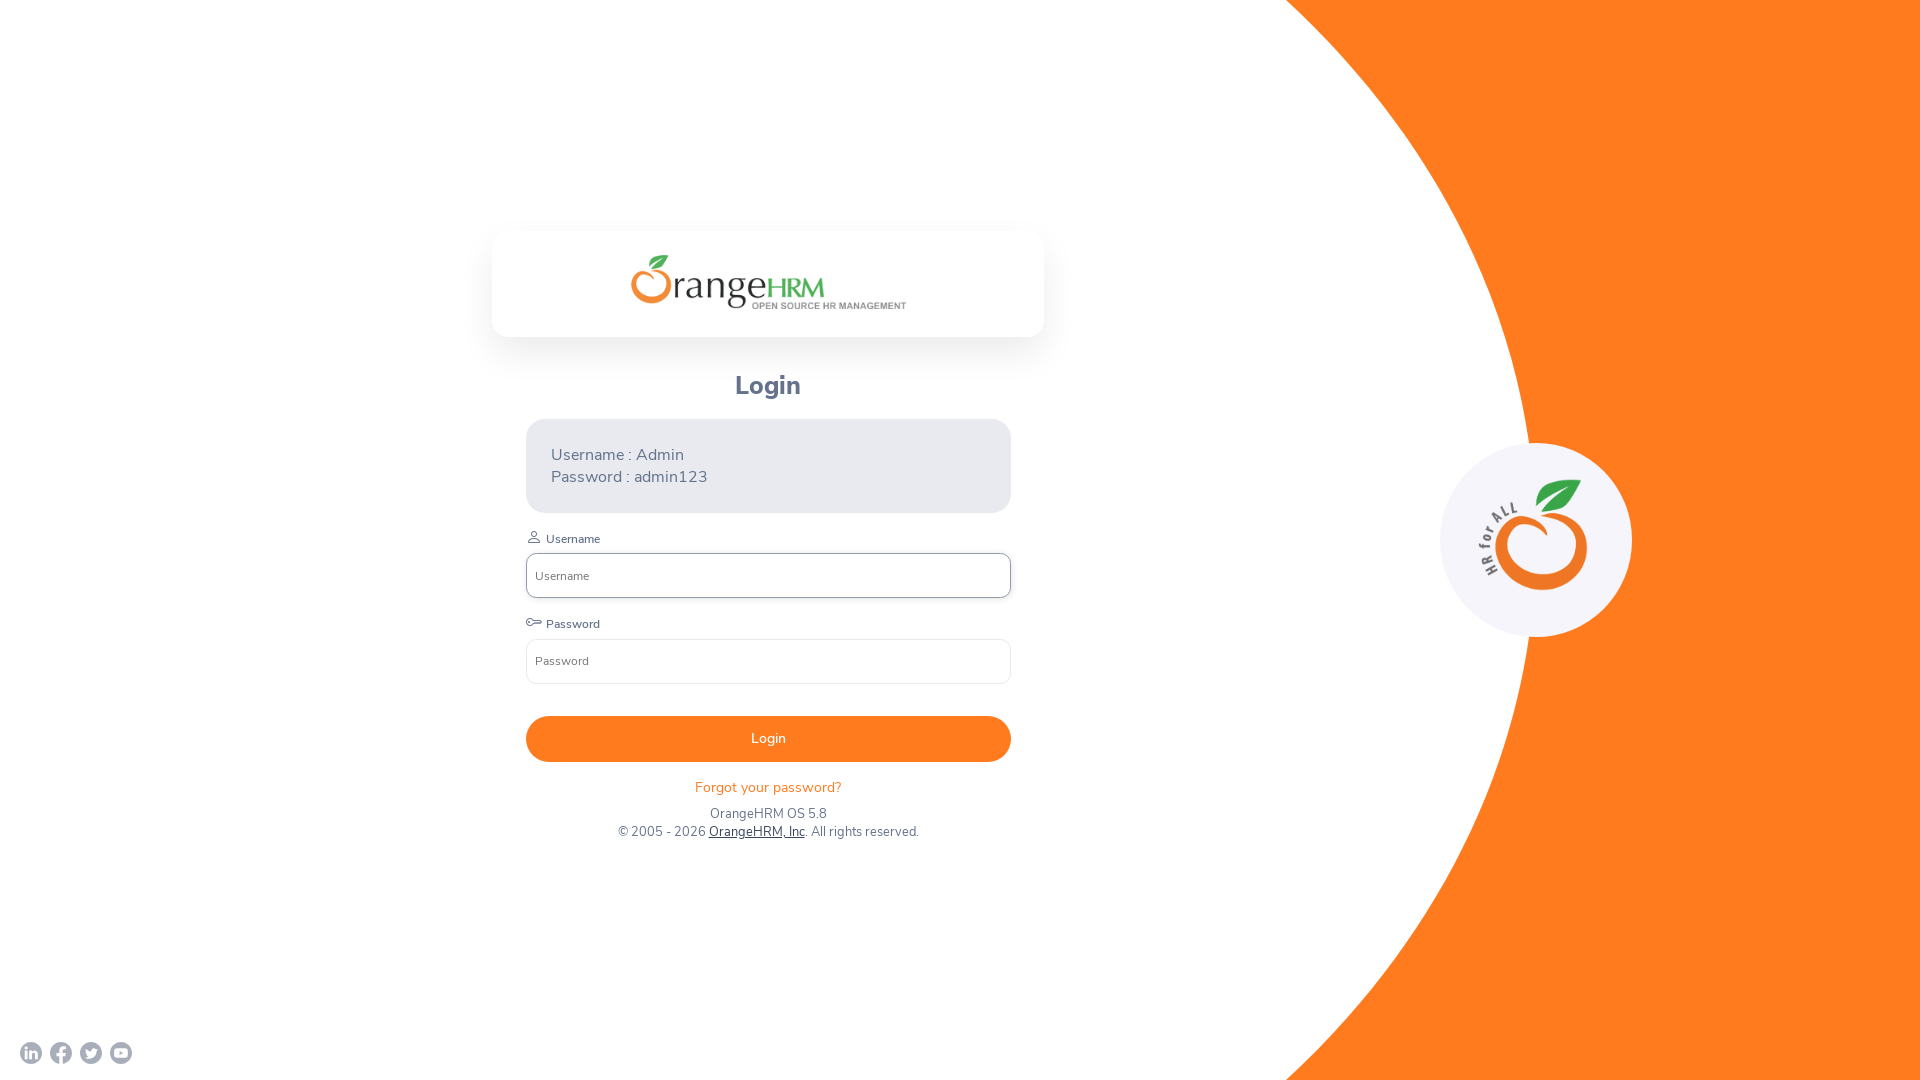

Retrieved current URL: https://opensource-demo.orangehrmlive.com/web/index.php/auth/login
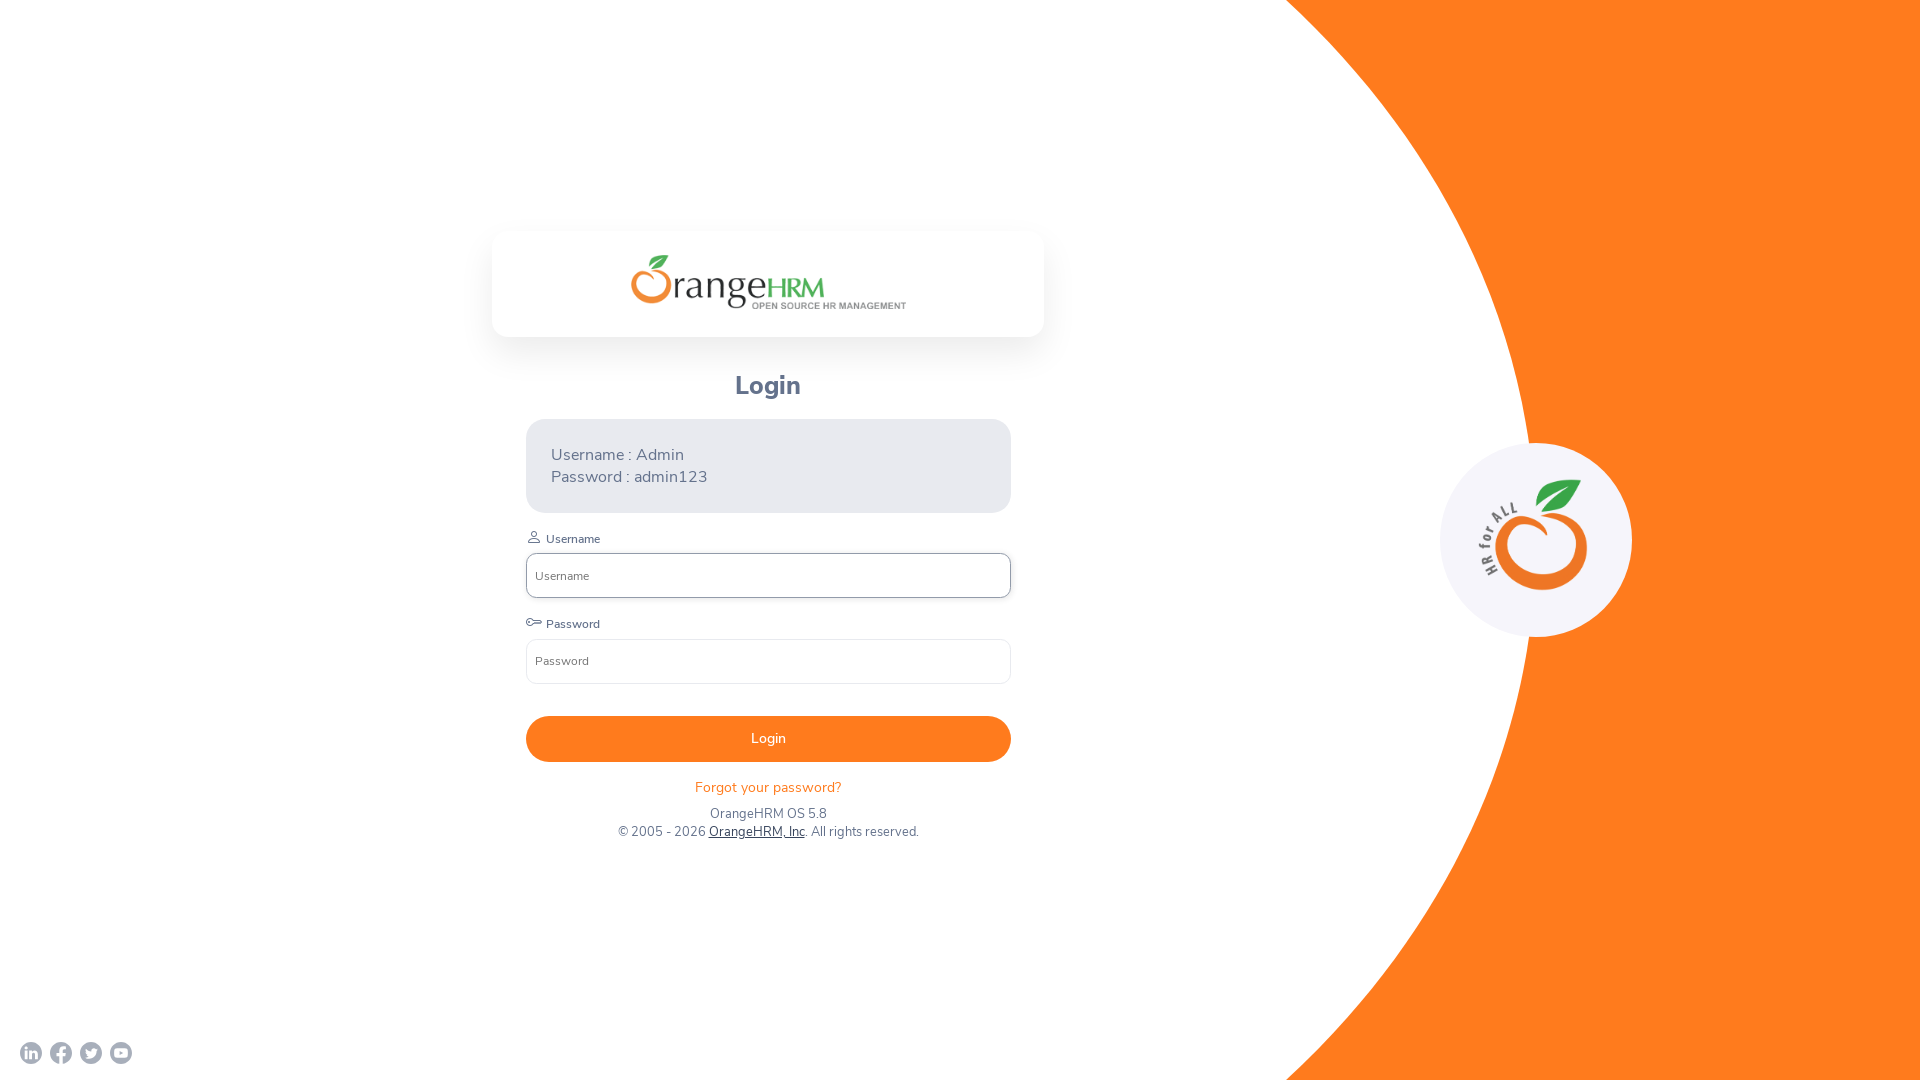

Waited for page to reach domcontentloaded state
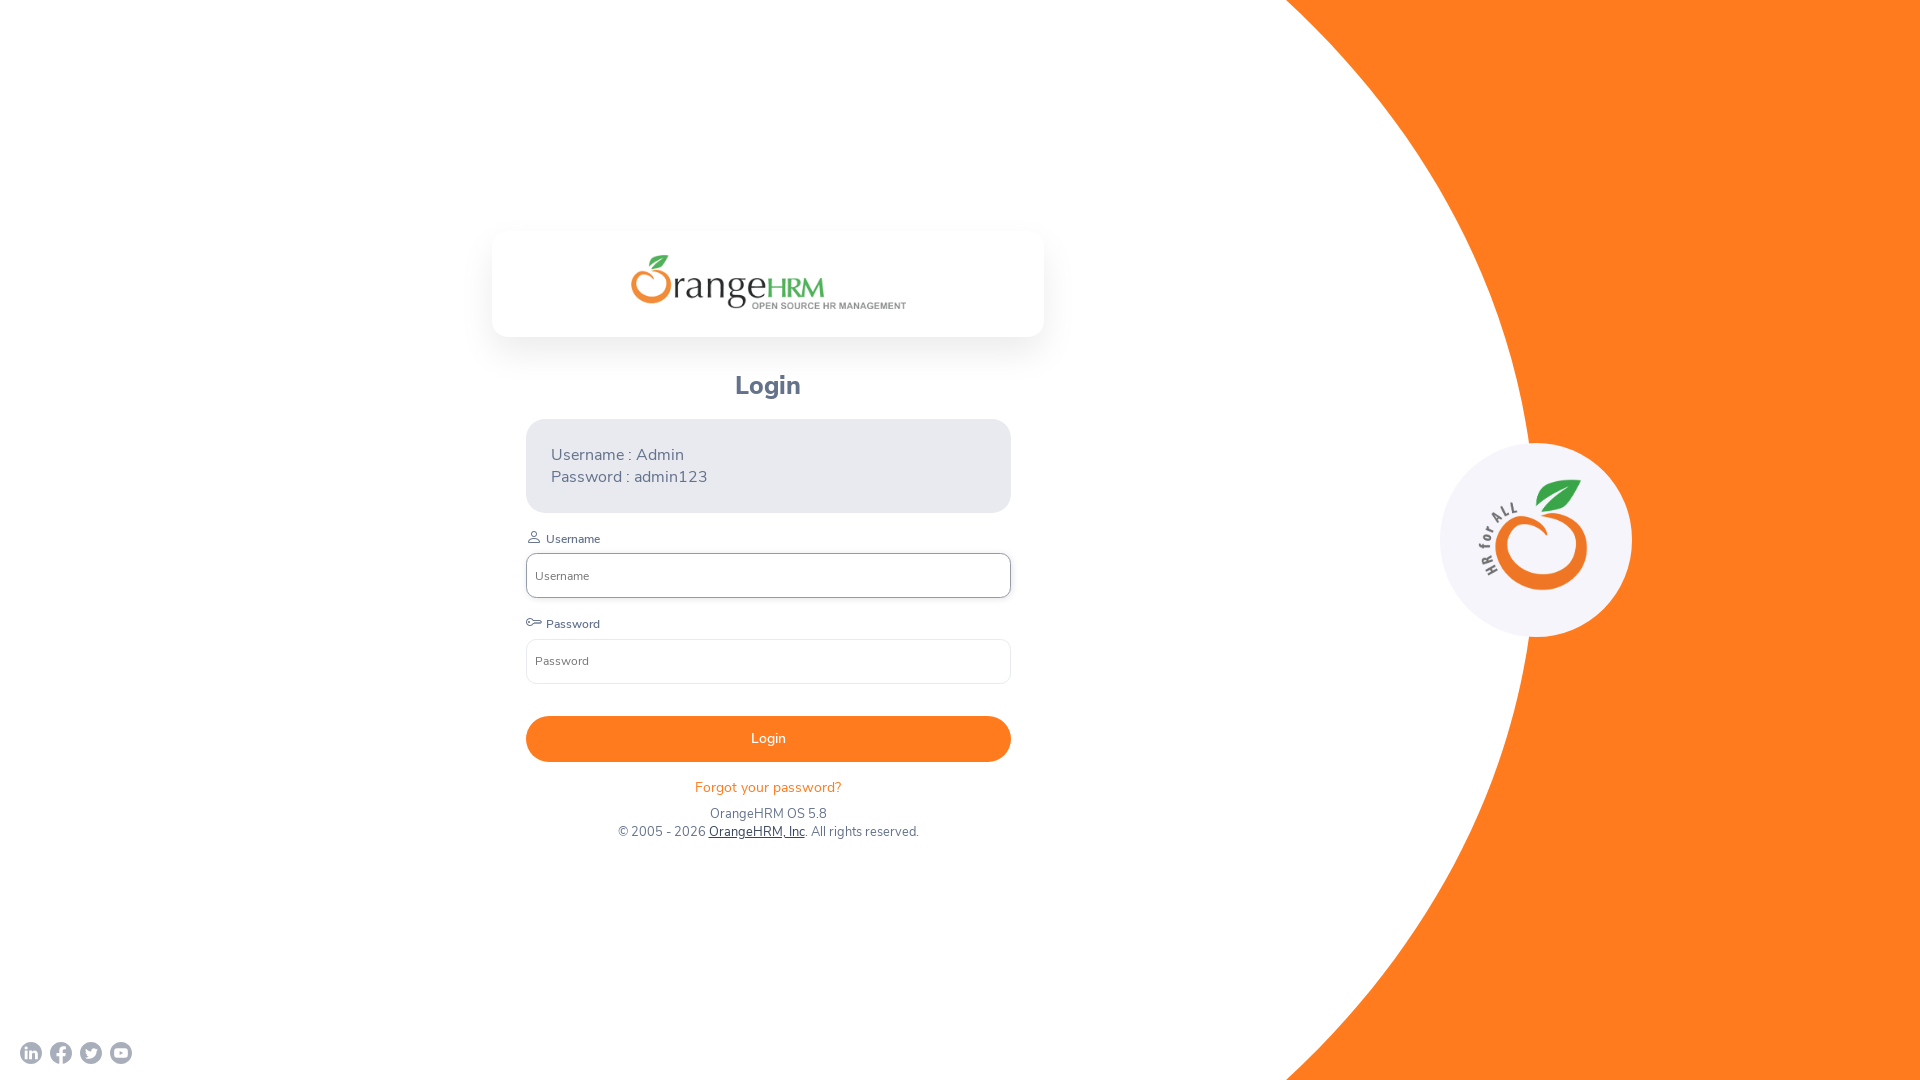

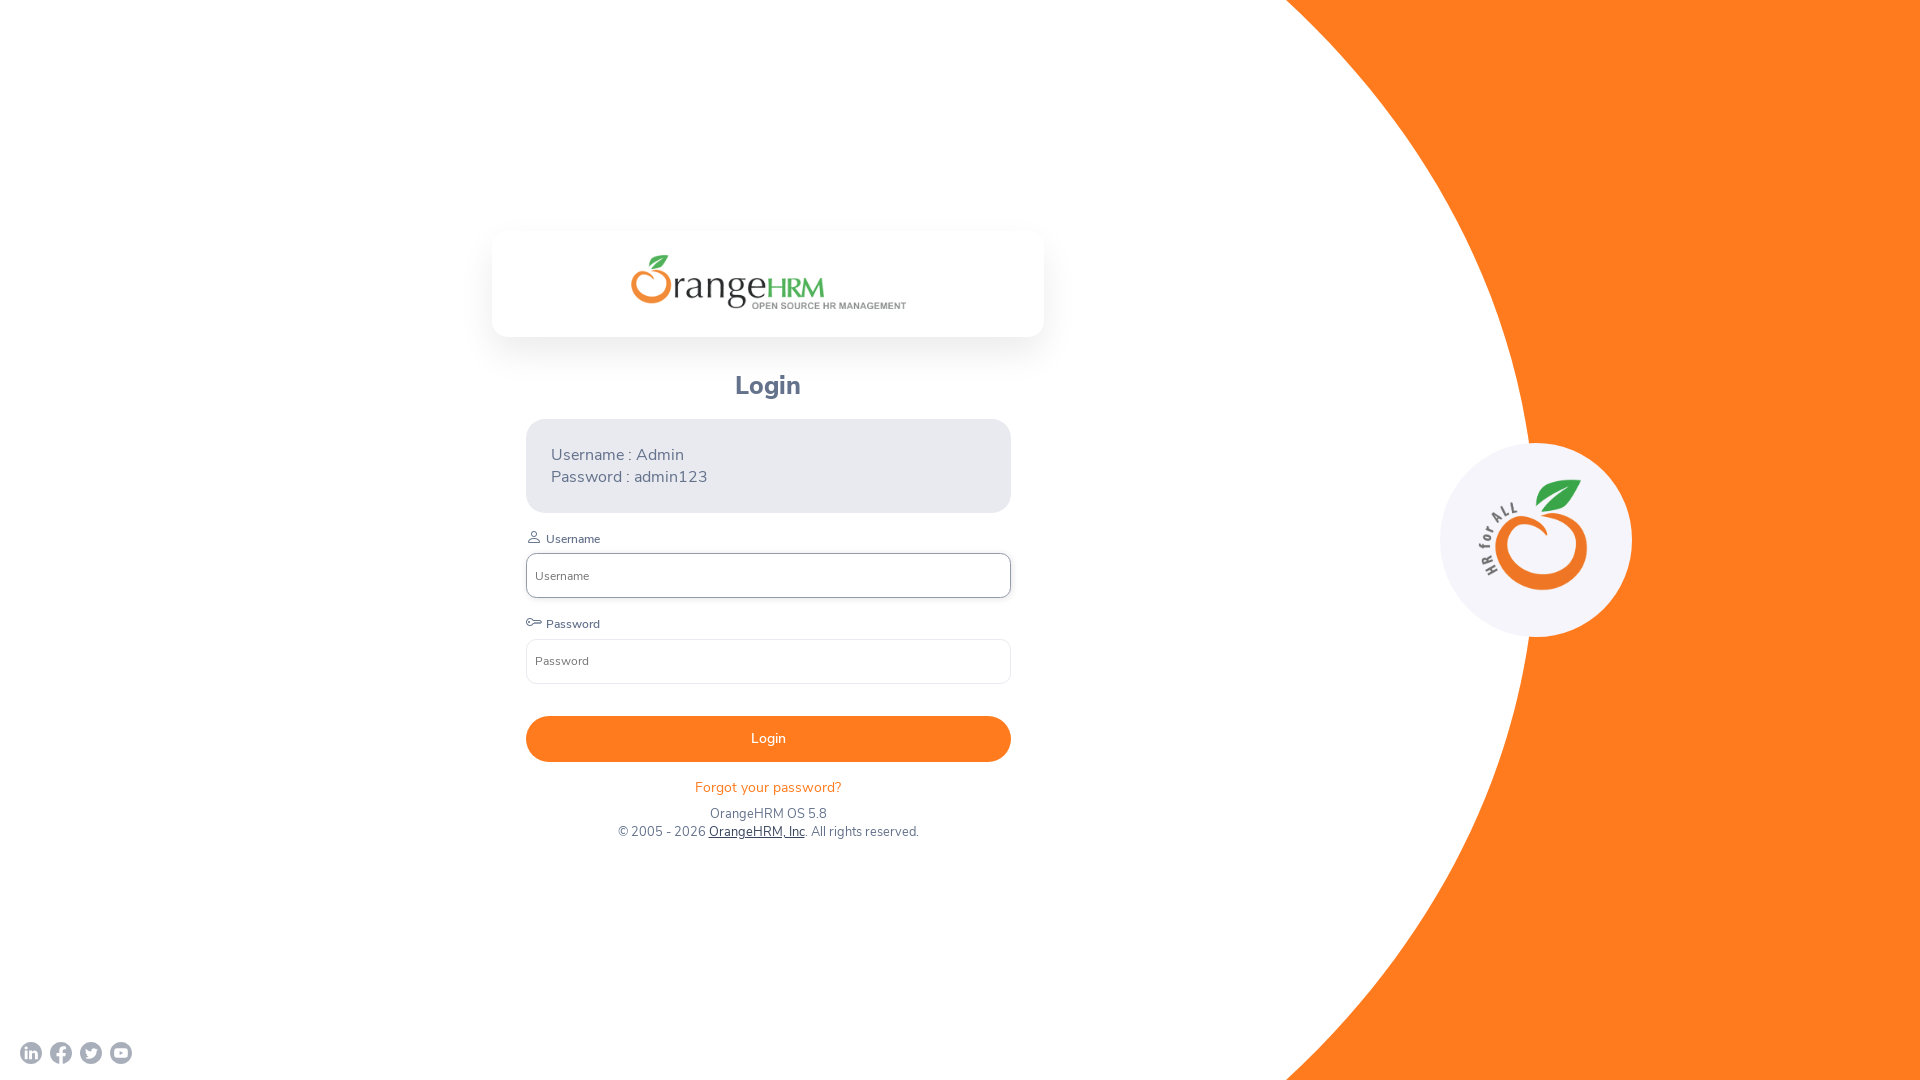